Navigates to Anime News Network and clicks on filter buttons for Anime, Manga, and News topics to filter the news feed.

Starting URL: https://www.animenewsnetwork.com/

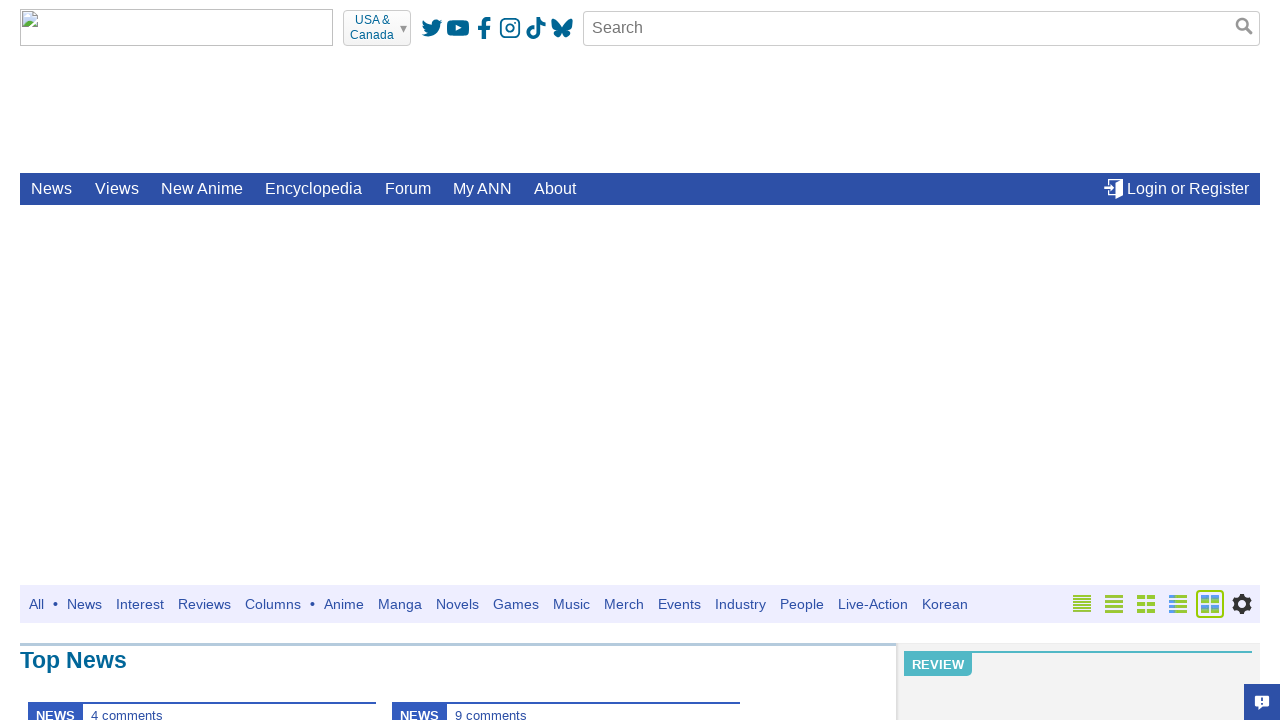

Anime News Network page loaded successfully
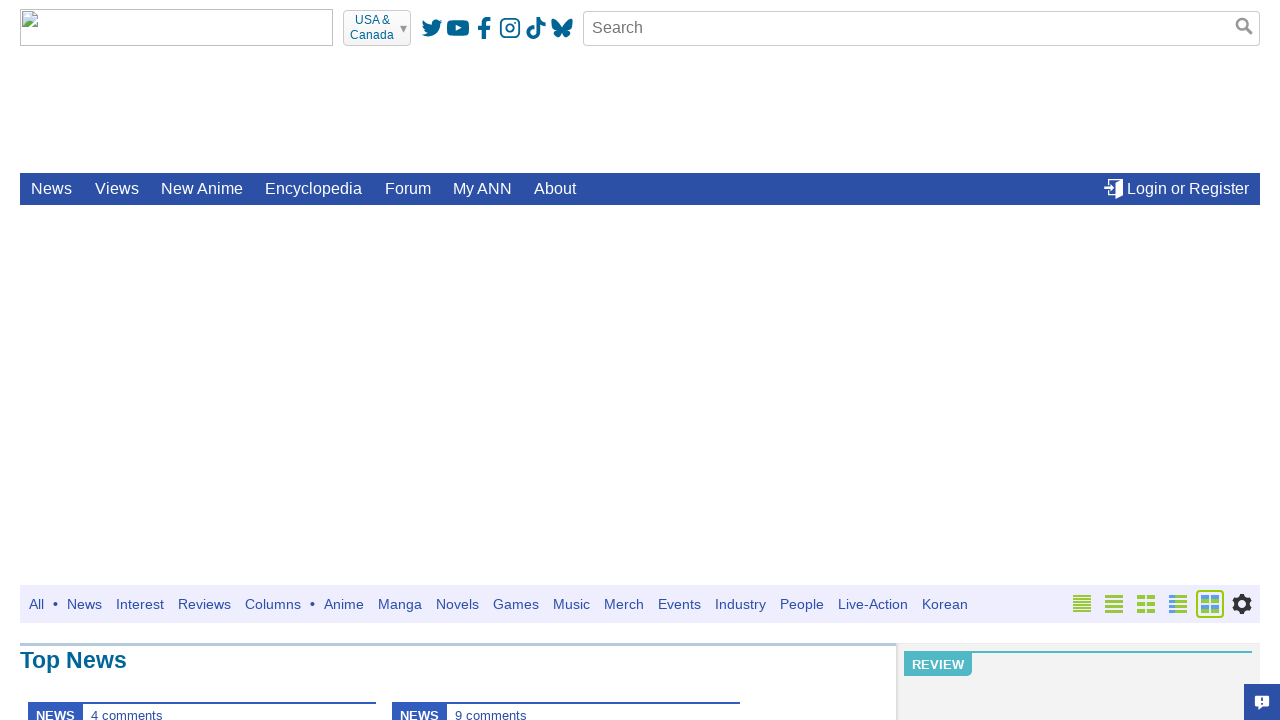

Clicked on Anime topic filter at (344, 604) on xpath=//span[text()='Anime']
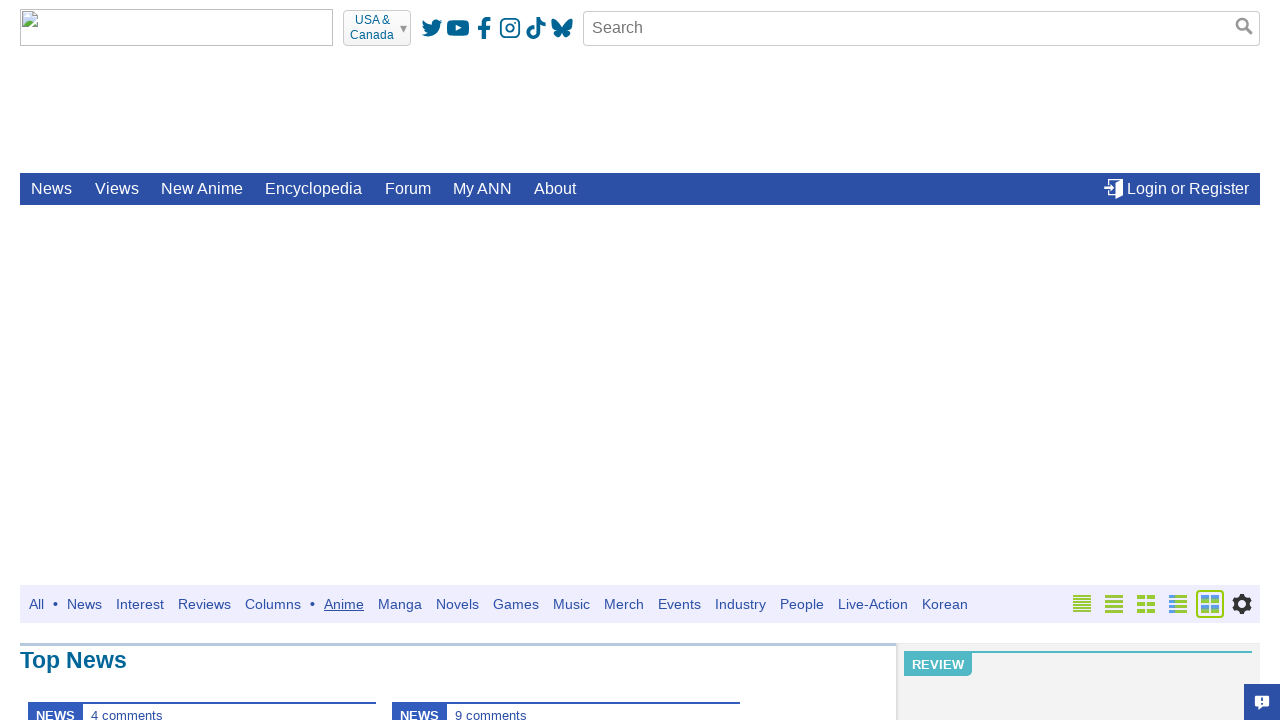

Clicked on Manga topic filter at (400, 604) on xpath=//span[text()='Manga']
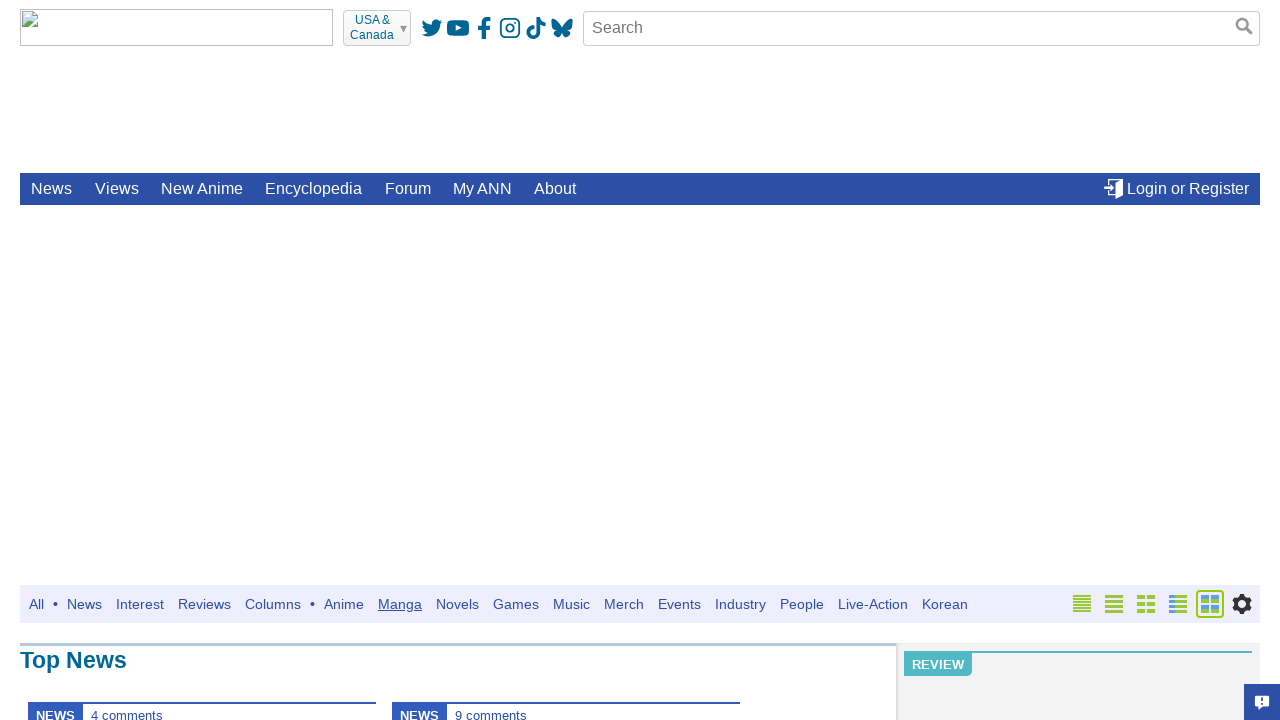

Clicked on News topic filter at (84, 604) on xpath=//span/span[text()='News']
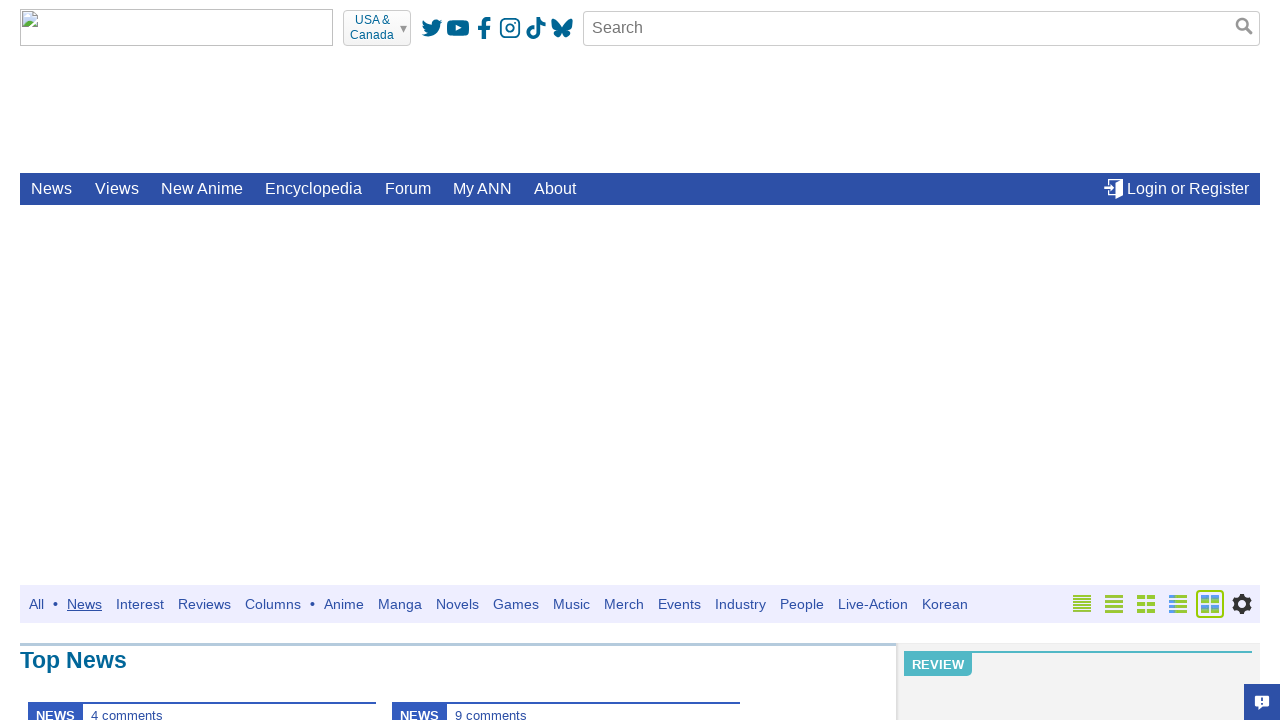

News feed updated with filtered results
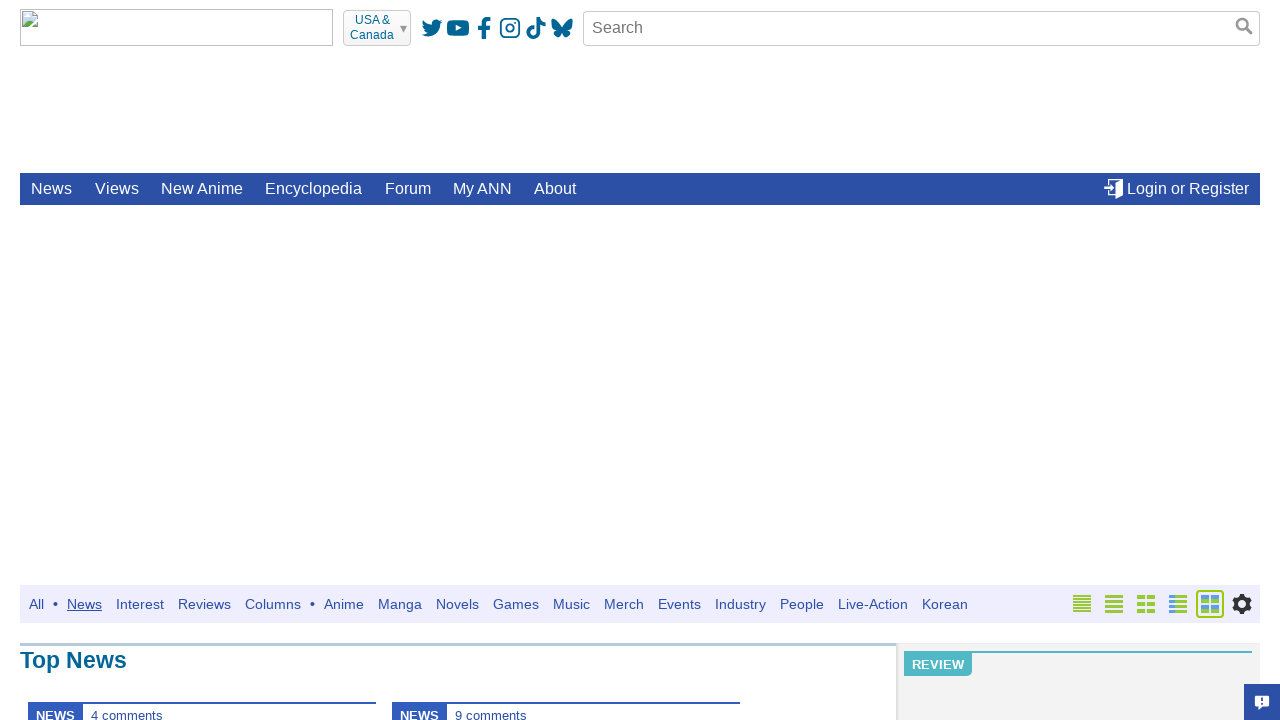

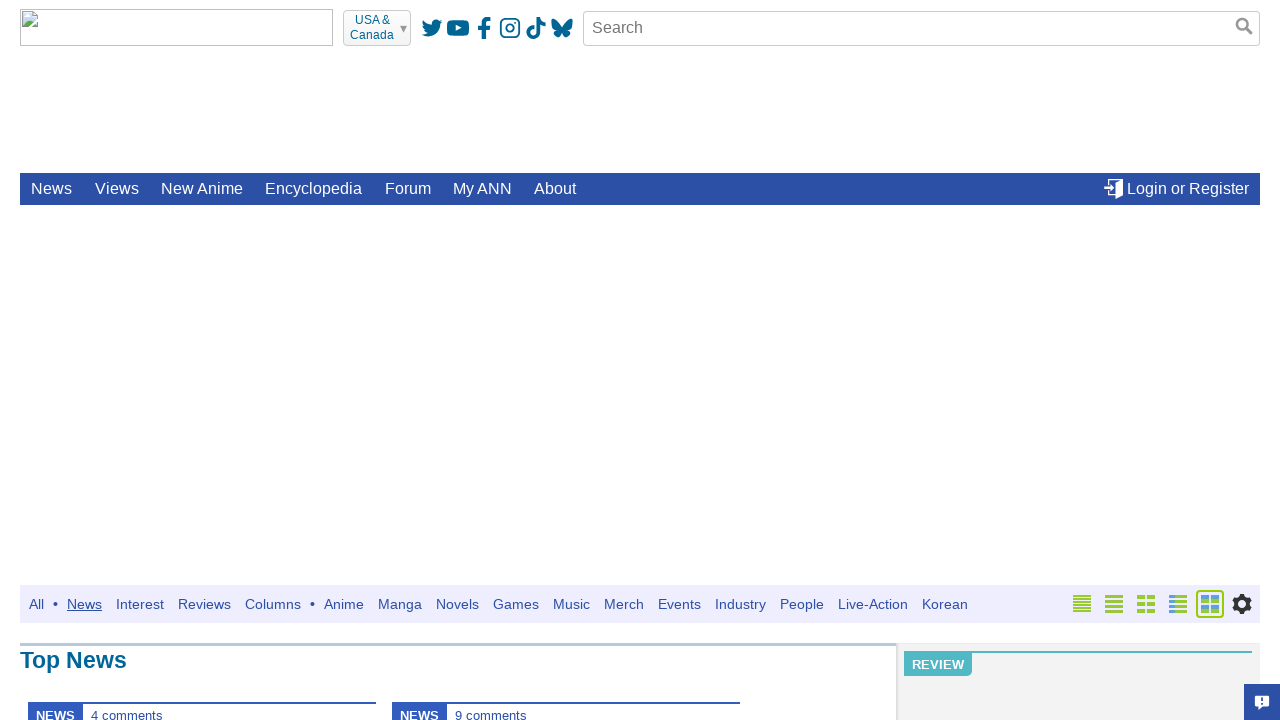